Tests drag and drop by dragging one element onto another target element

Starting URL: https://www.selenium.dev/selenium/web/dragAndDropTest.html

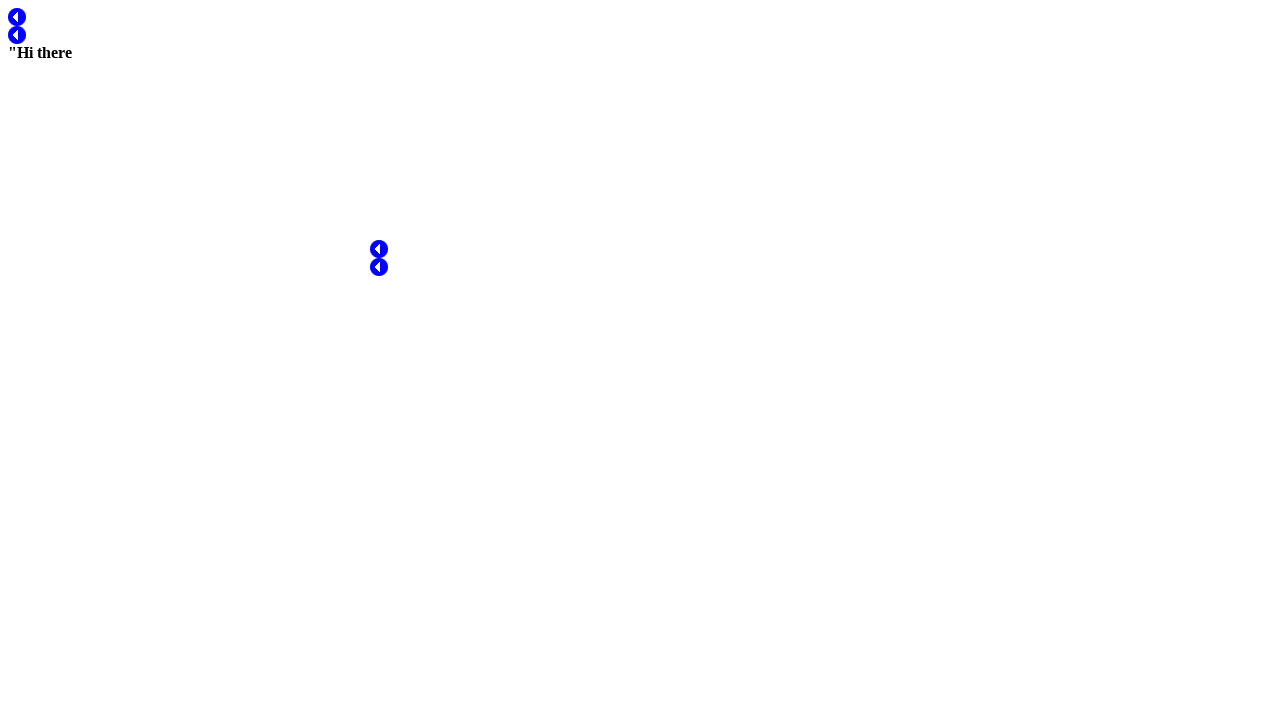

Navigated to drag and drop test page
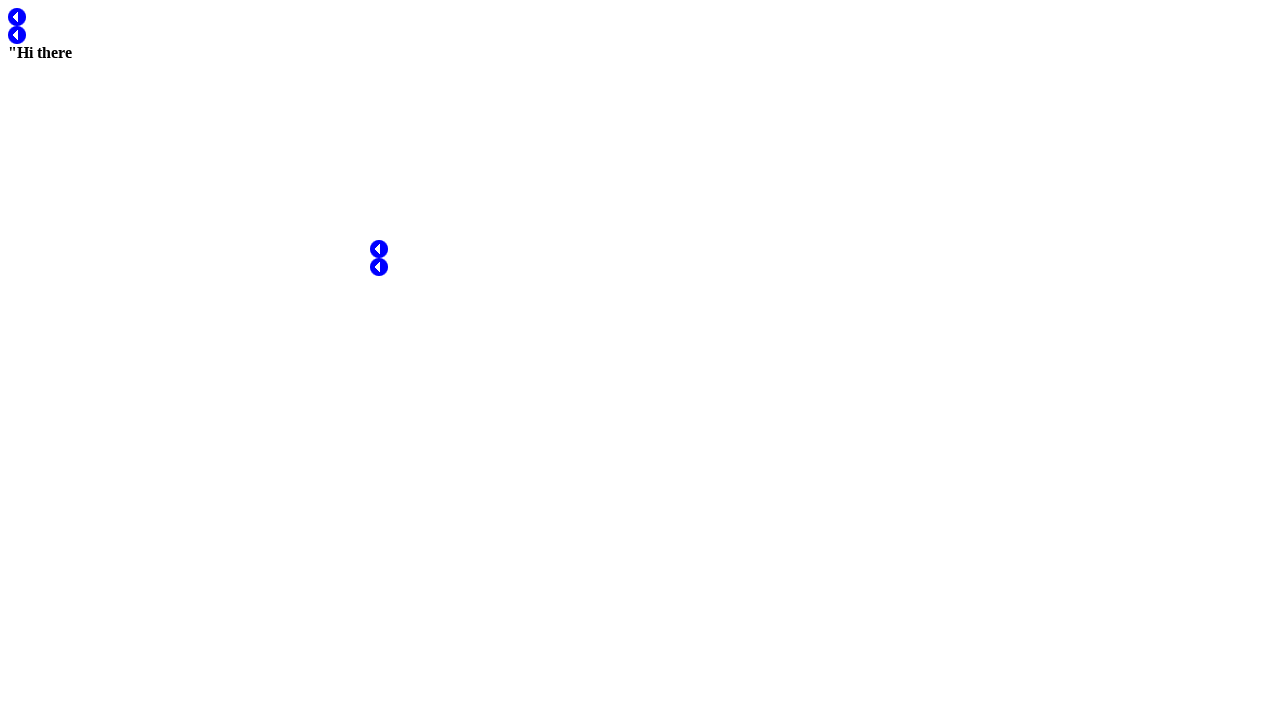

Located source element #test1
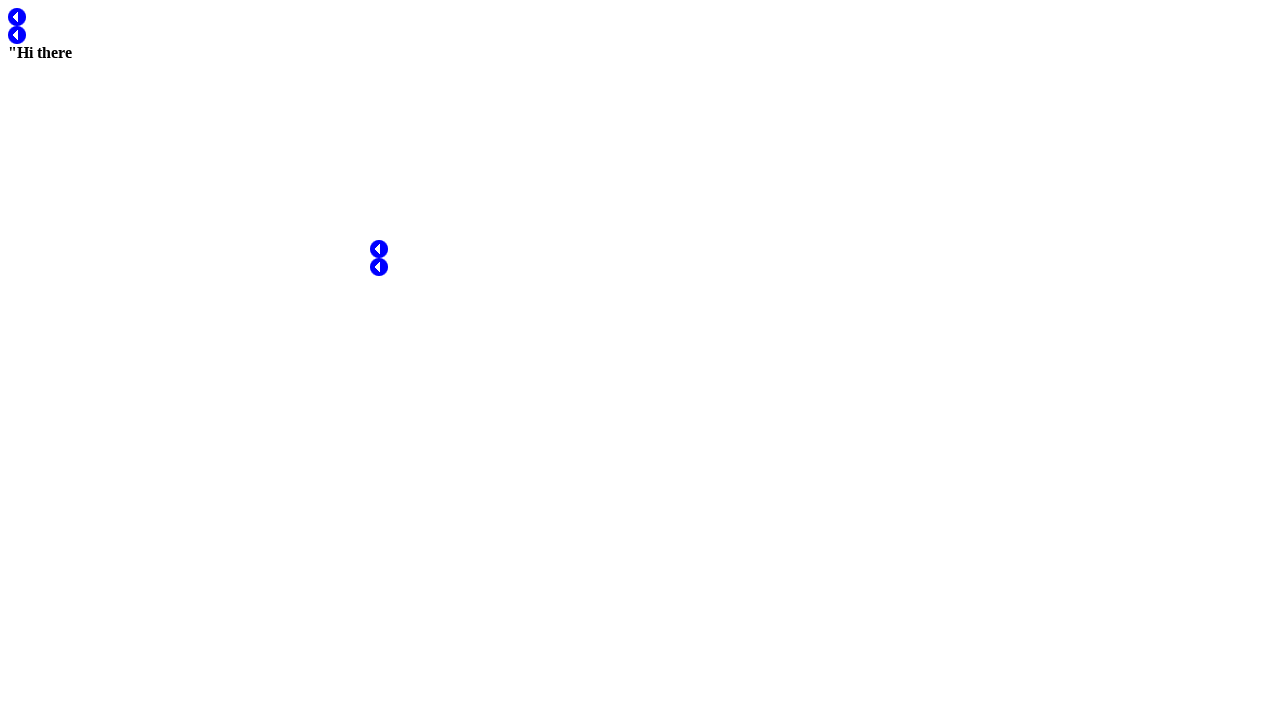

Located target element #test4
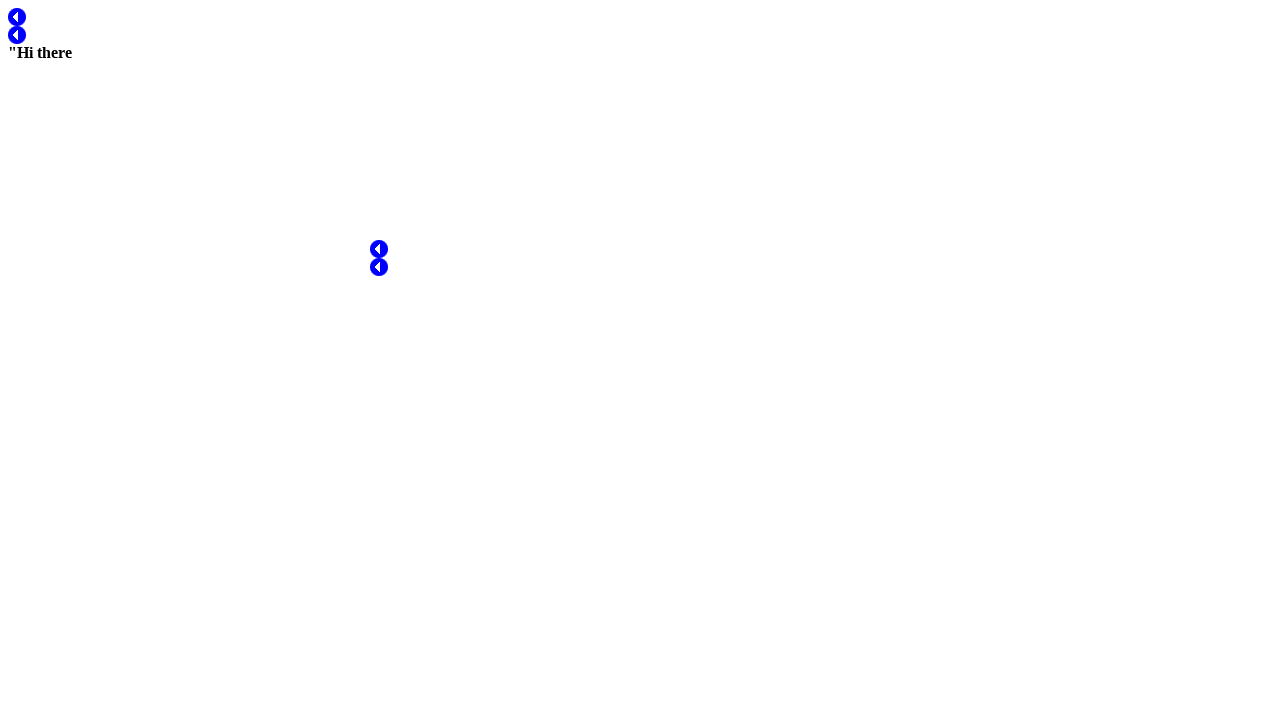

Retrieved bounding box for source element #test1
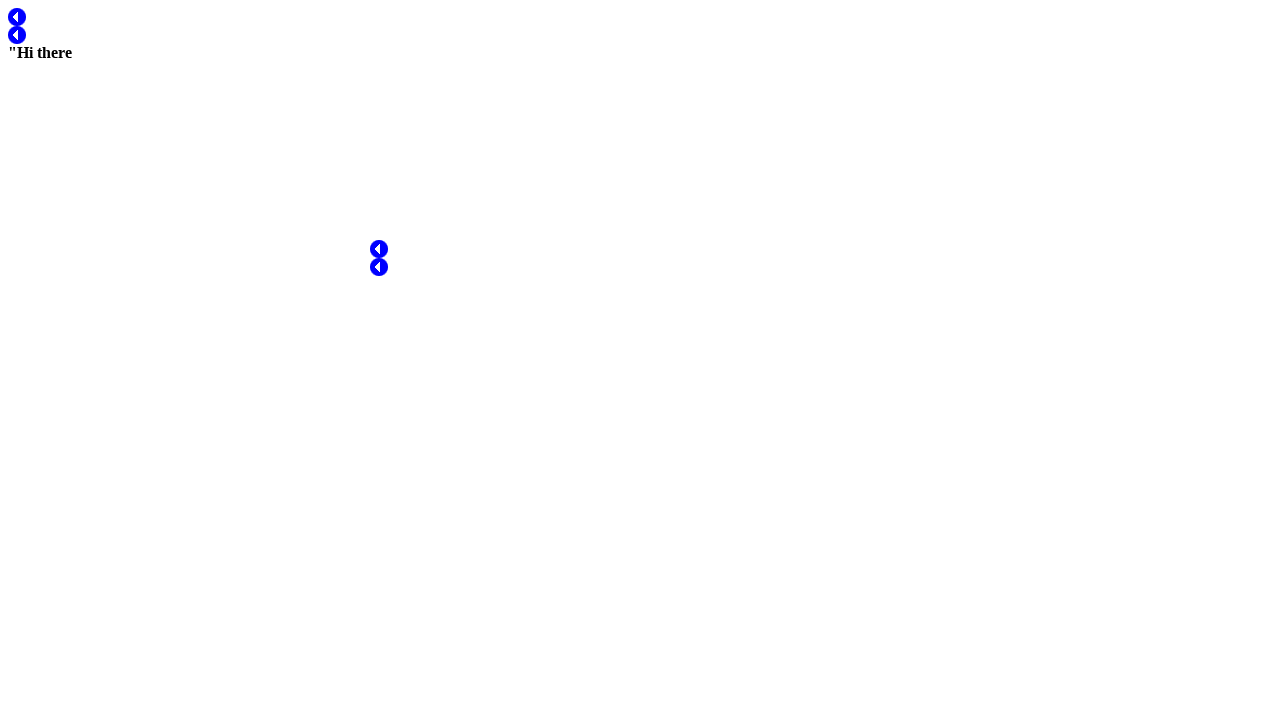

Retrieved bounding box for target element #test4
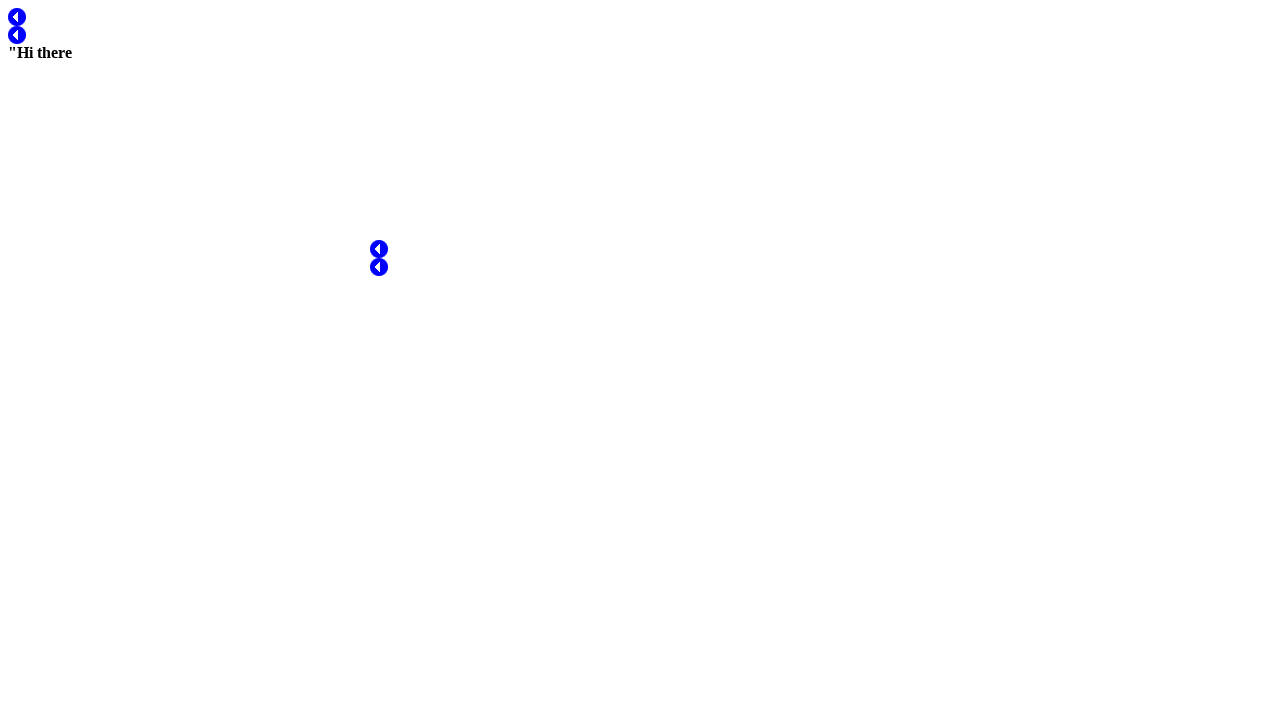

Moved mouse to center of source element at (17, 17)
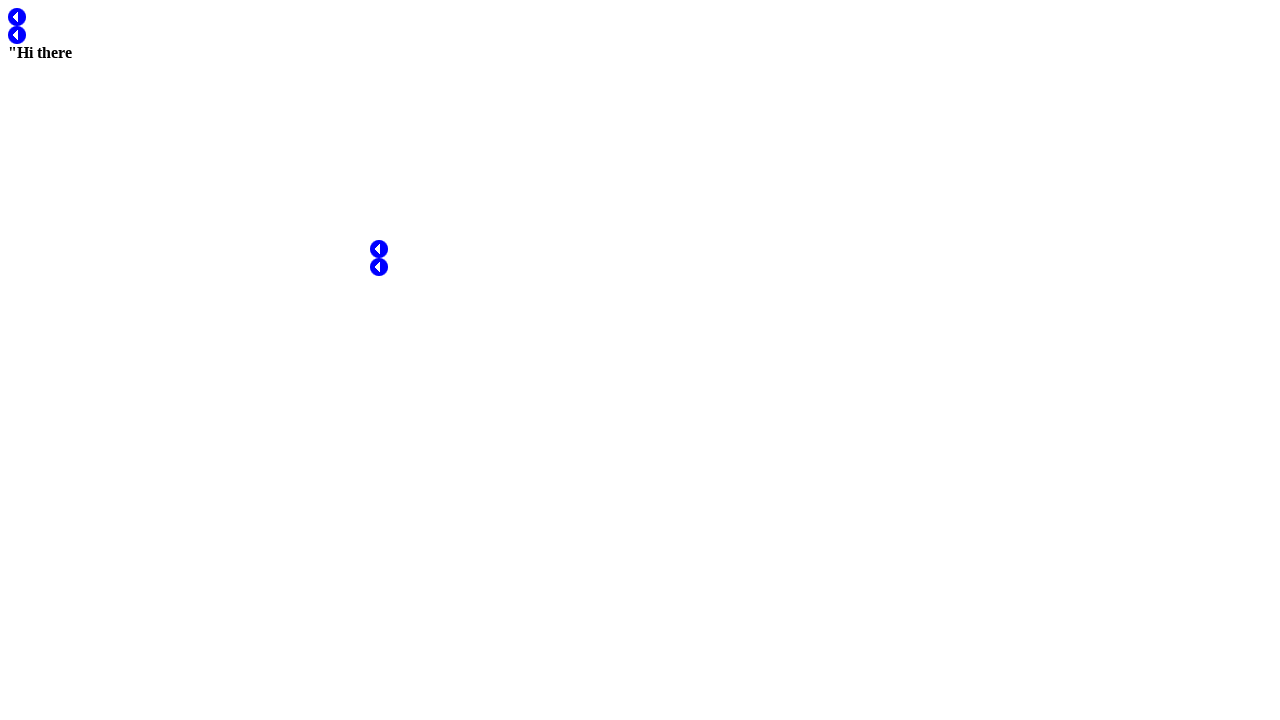

Pressed mouse button down on source element at (17, 17)
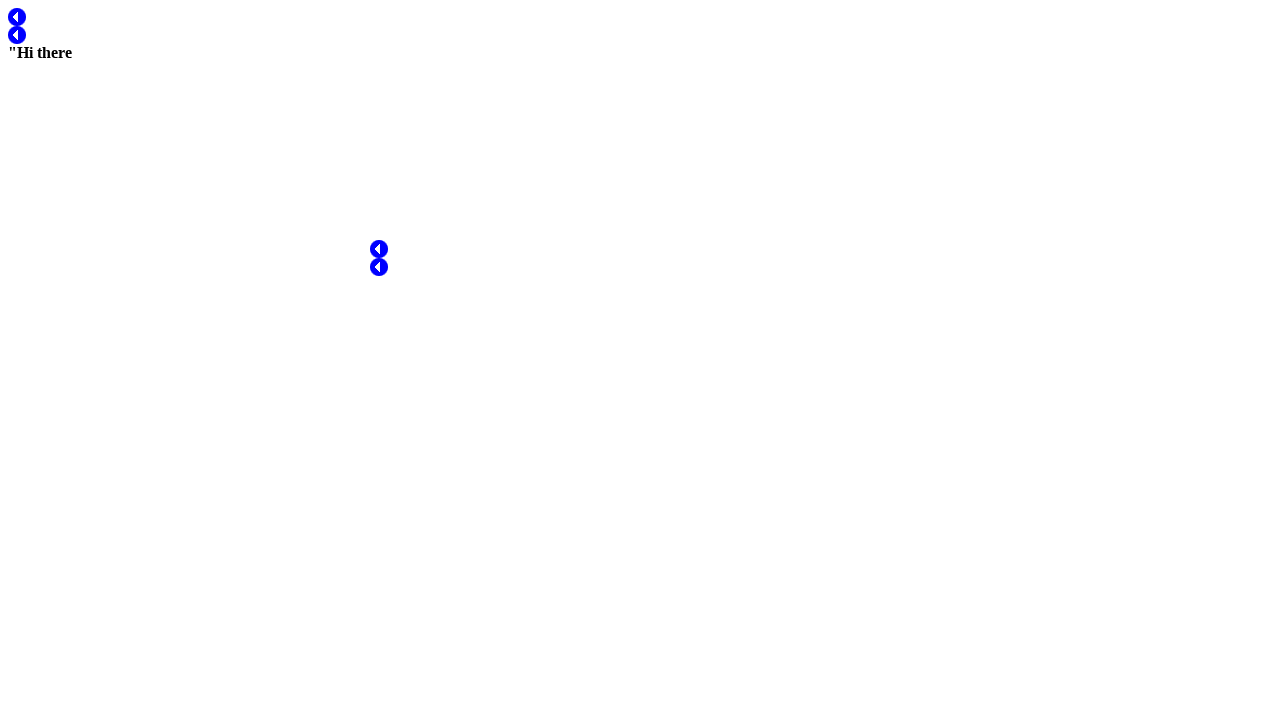

Dragged mouse to center of target element at (379, 267)
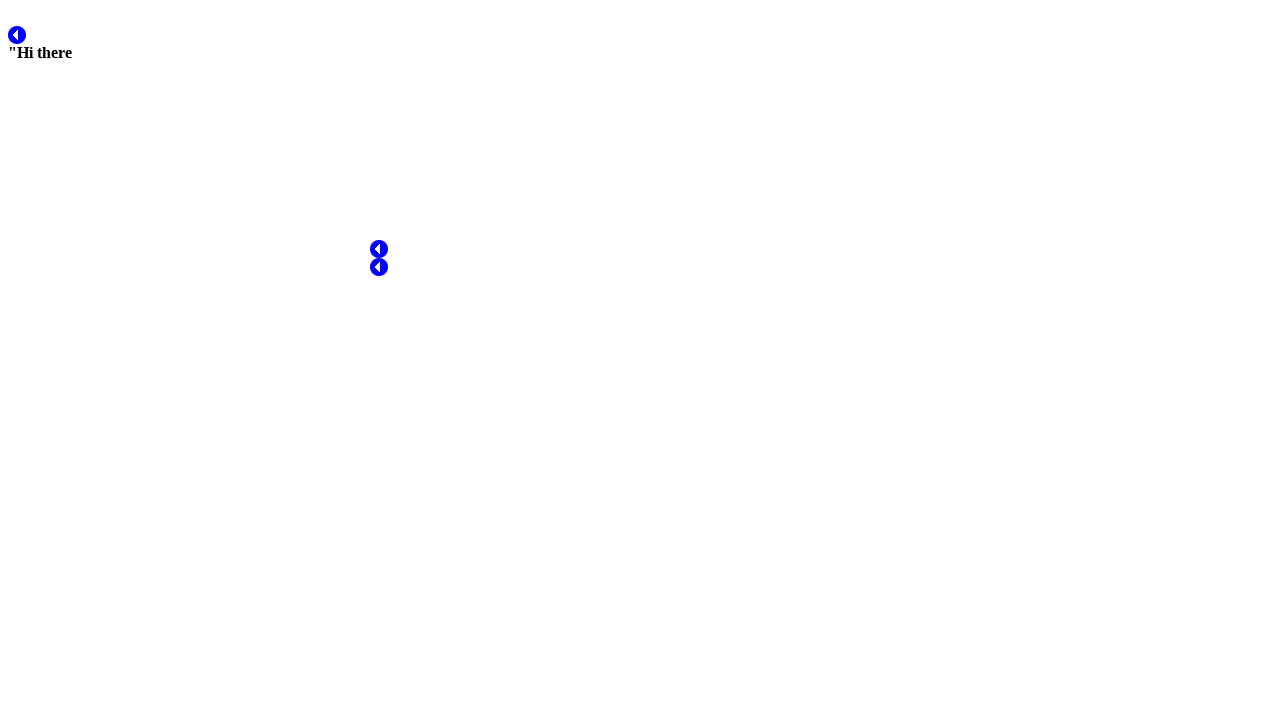

Released mouse button to complete drag and drop at (379, 267)
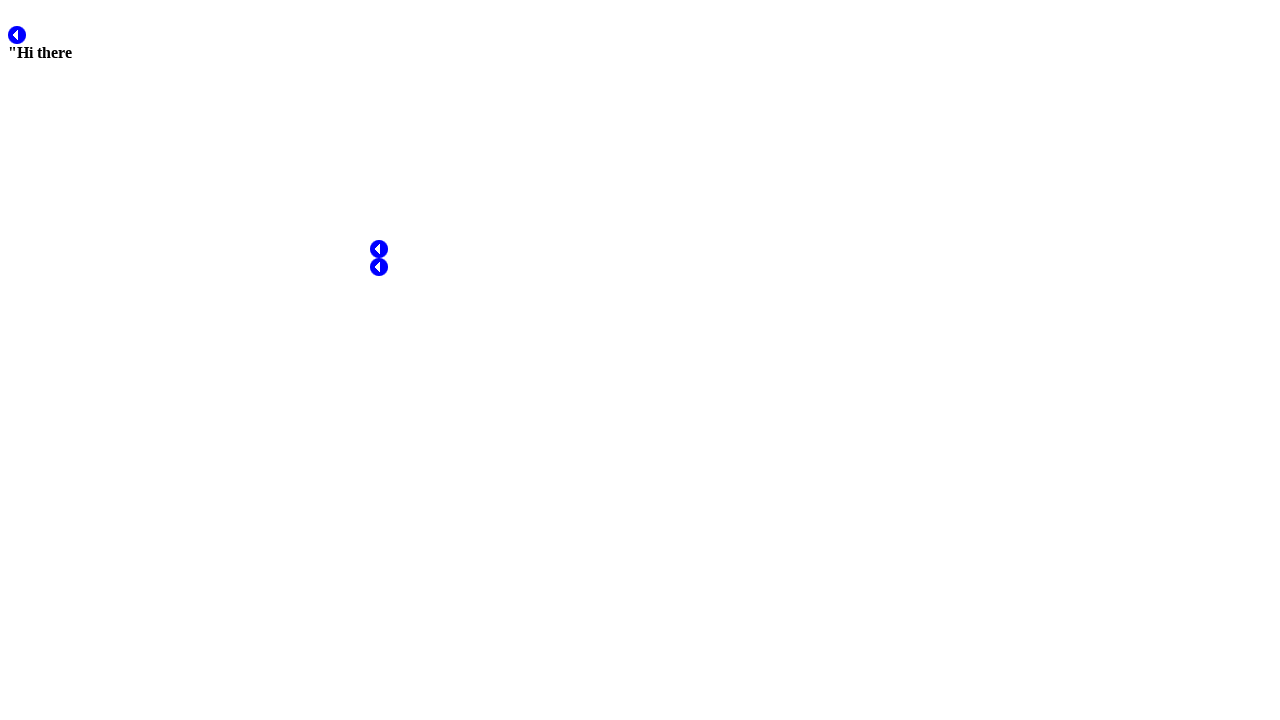

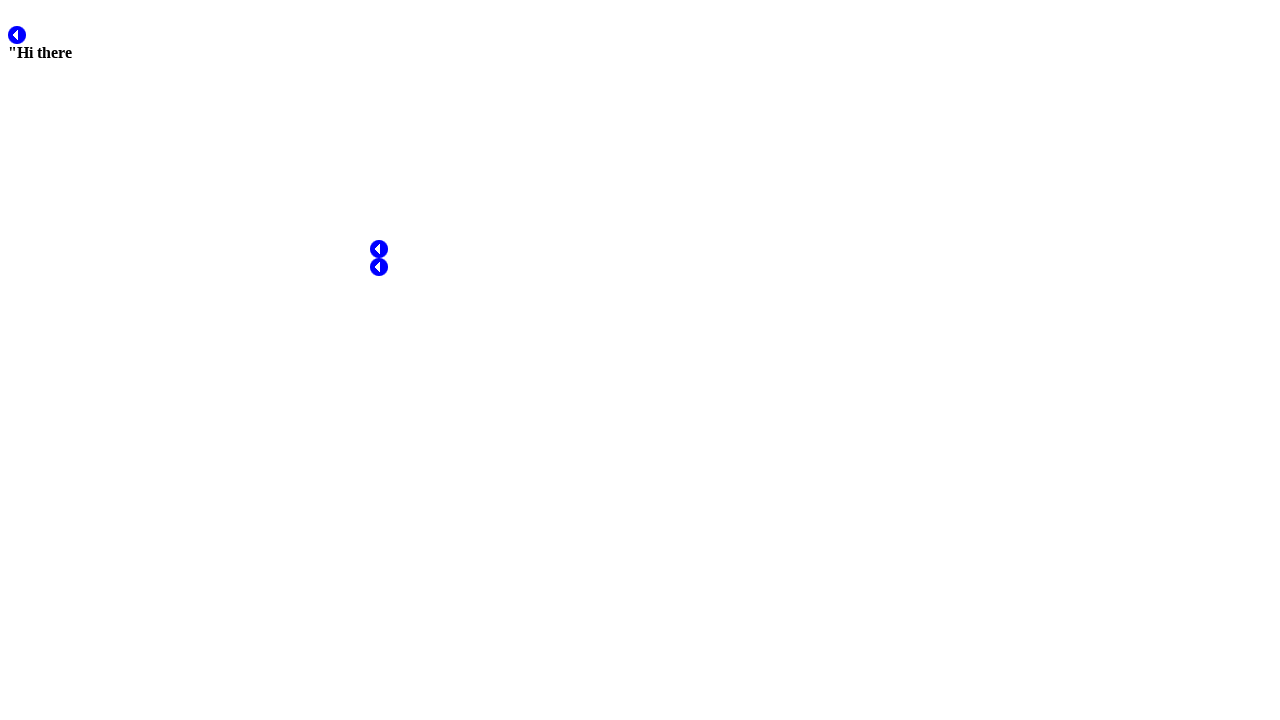